Simple browser automation that navigates to Rahul Shetty Academy website and verifies the page loads by checking the title and URL.

Starting URL: https://rahulshettyacademy.com

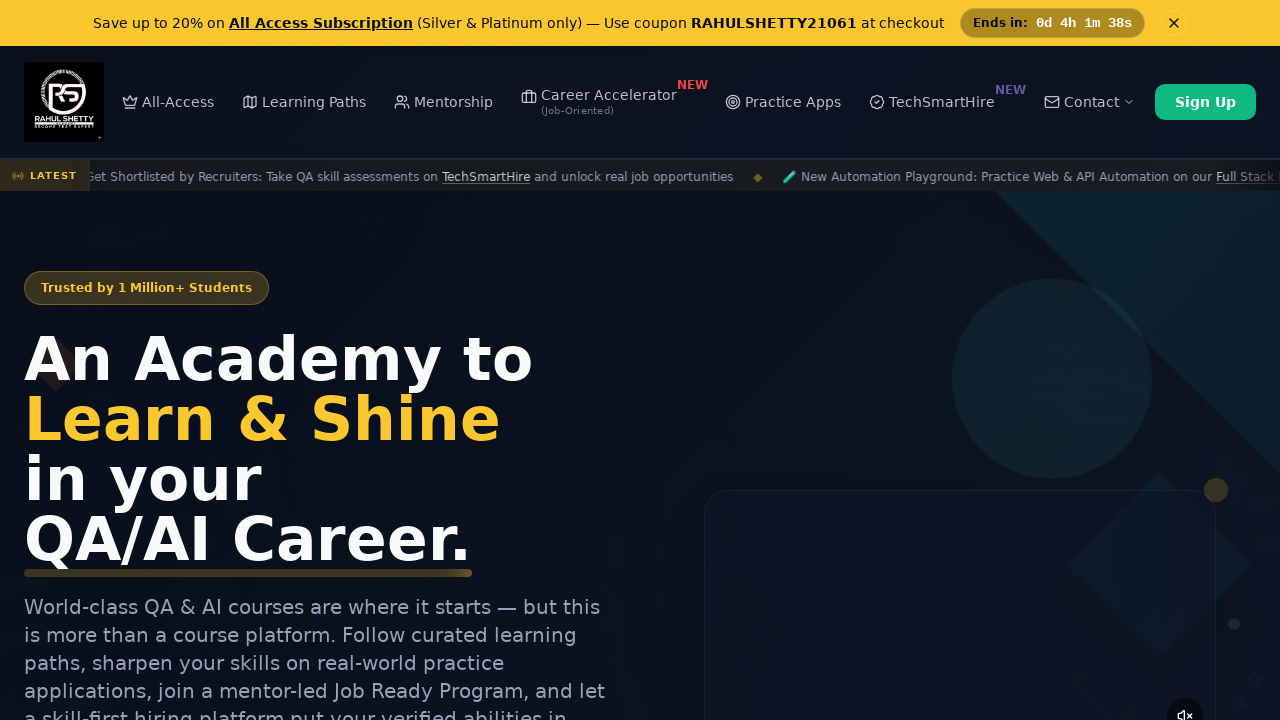

Waited for page to fully load (domcontentloaded)
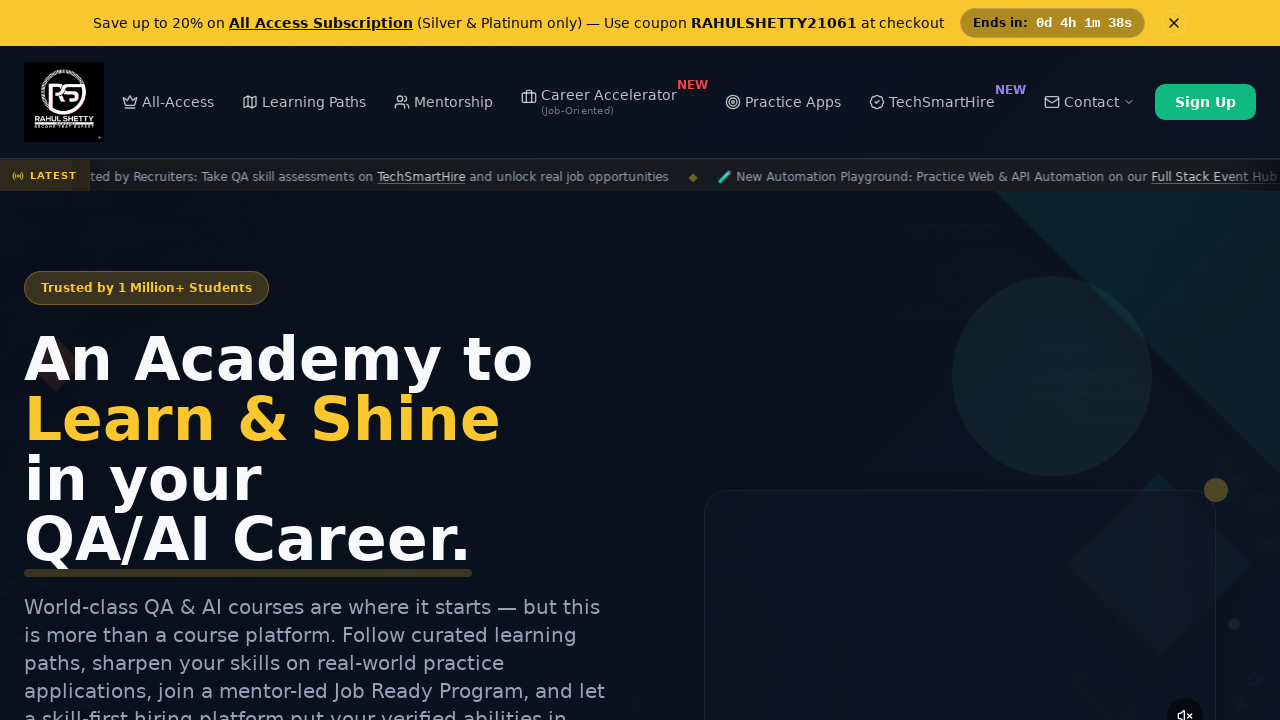

Retrieved page title: Rahul Shetty Academy | QA Automation, Playwright, AI Testing & Online Training
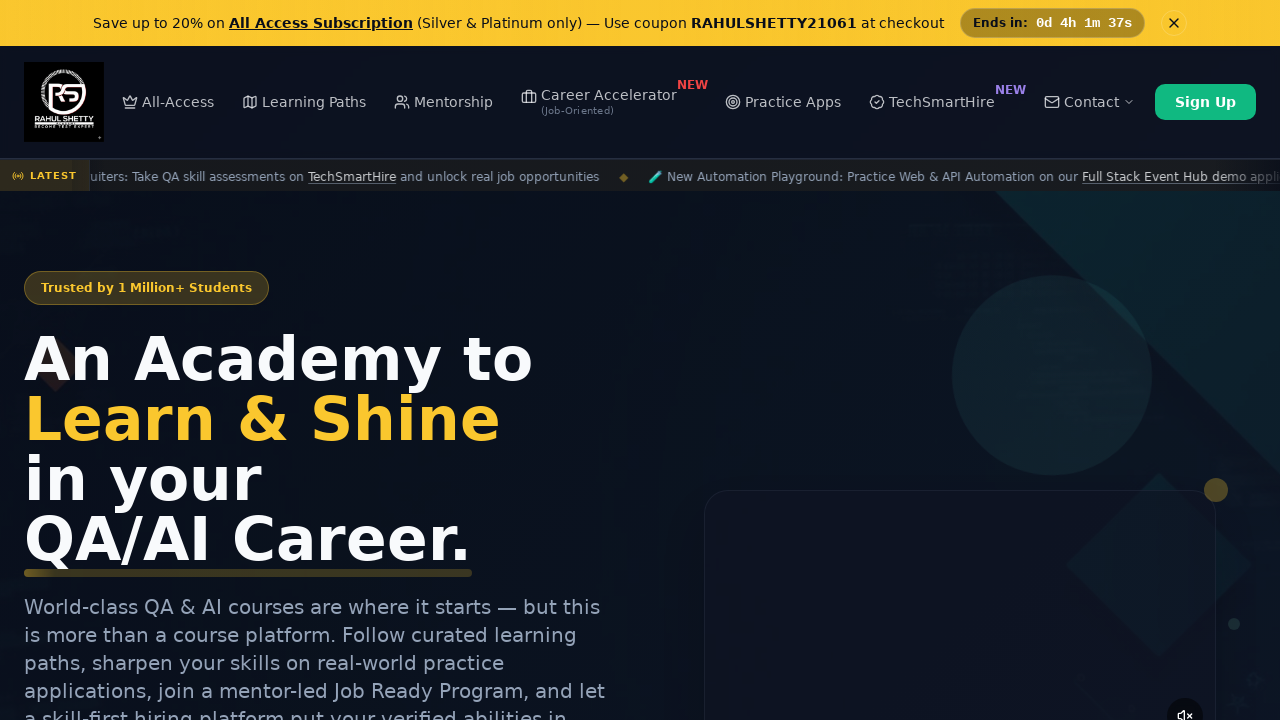

Retrieved current URL: https://rahulshettyacademy.com/
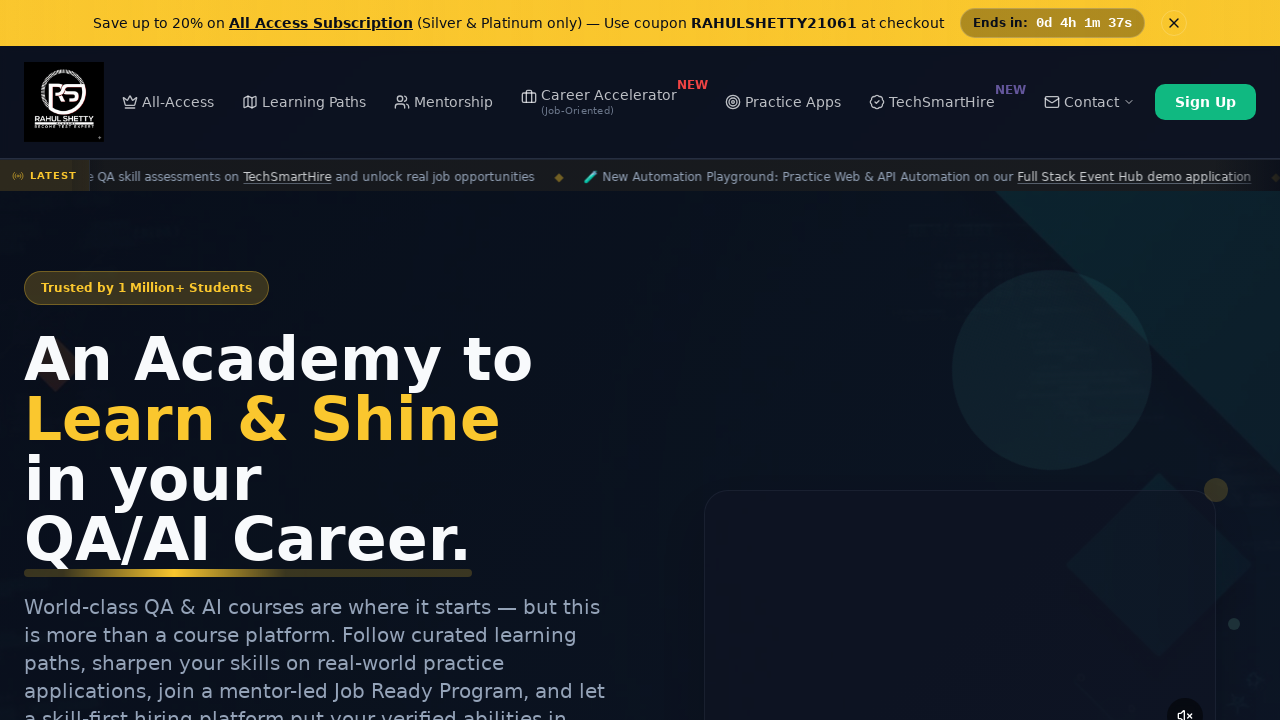

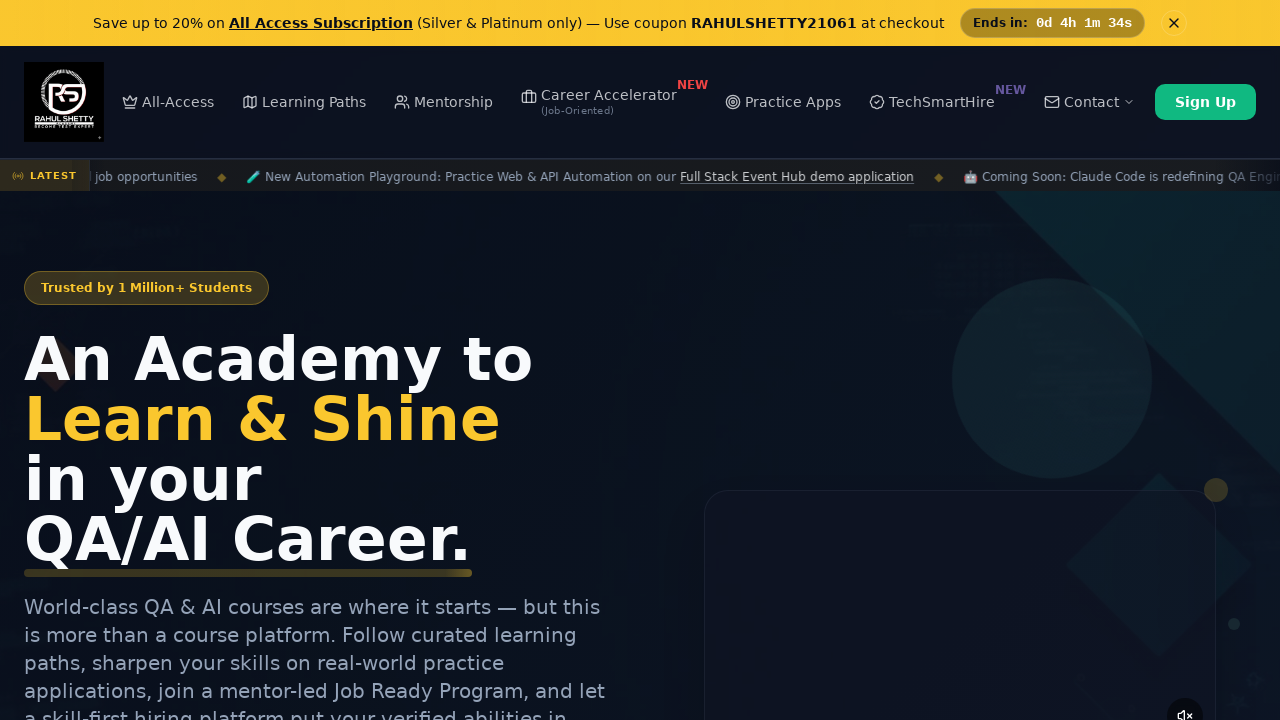